Tests live train tracking functionality by entering a train number, submitting the form, and waiting for train status and station information to load.

Starting URL: https://www.railyatri.in/live-train-status

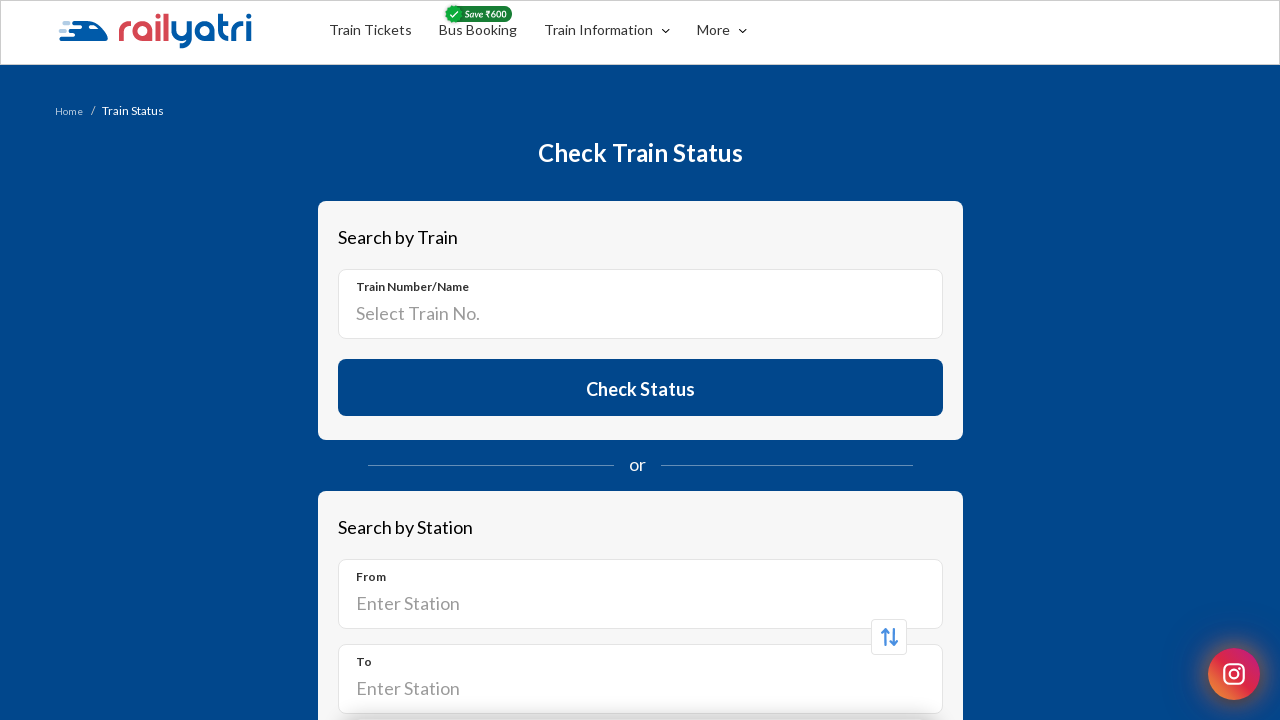

Filled train number 20707 in the search input field on //input[@type='text']
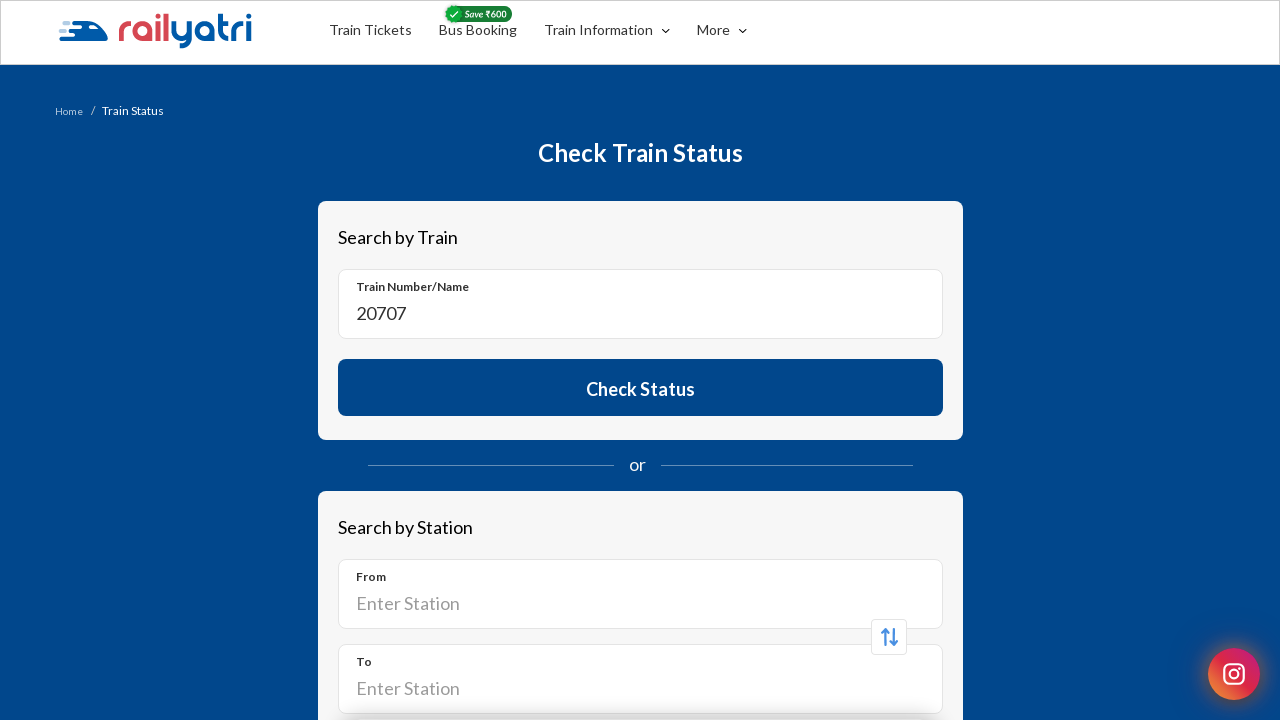

Focused on the train number input field on xpath=//input[@type='text']
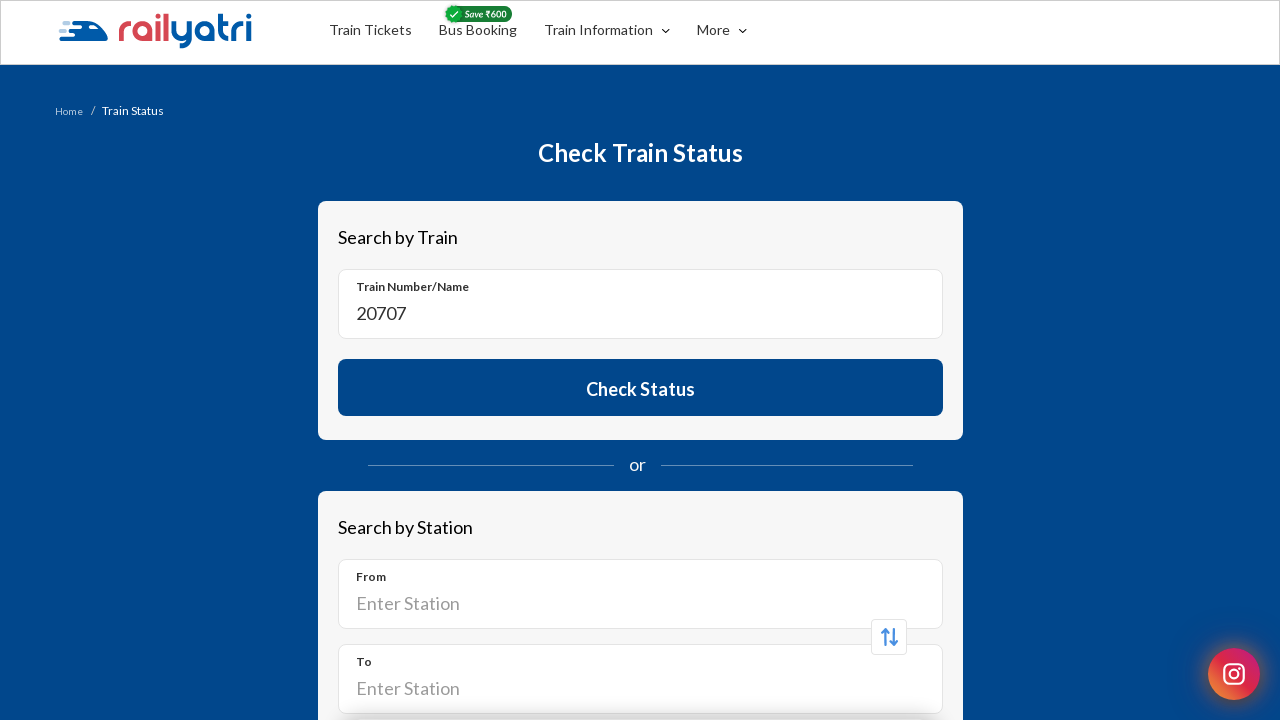

Waited 2 seconds for input to be ready
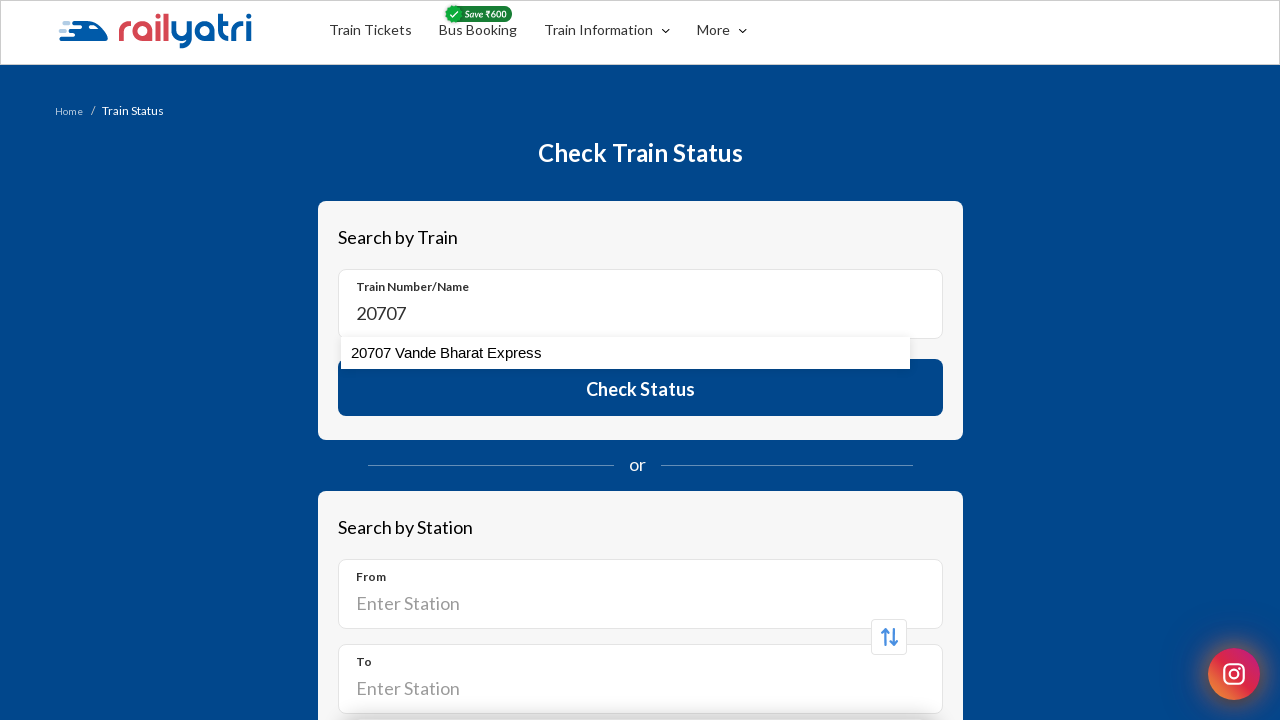

Clicked the submit button to search for train status at (640, 388) on xpath=//button[@type='submit']
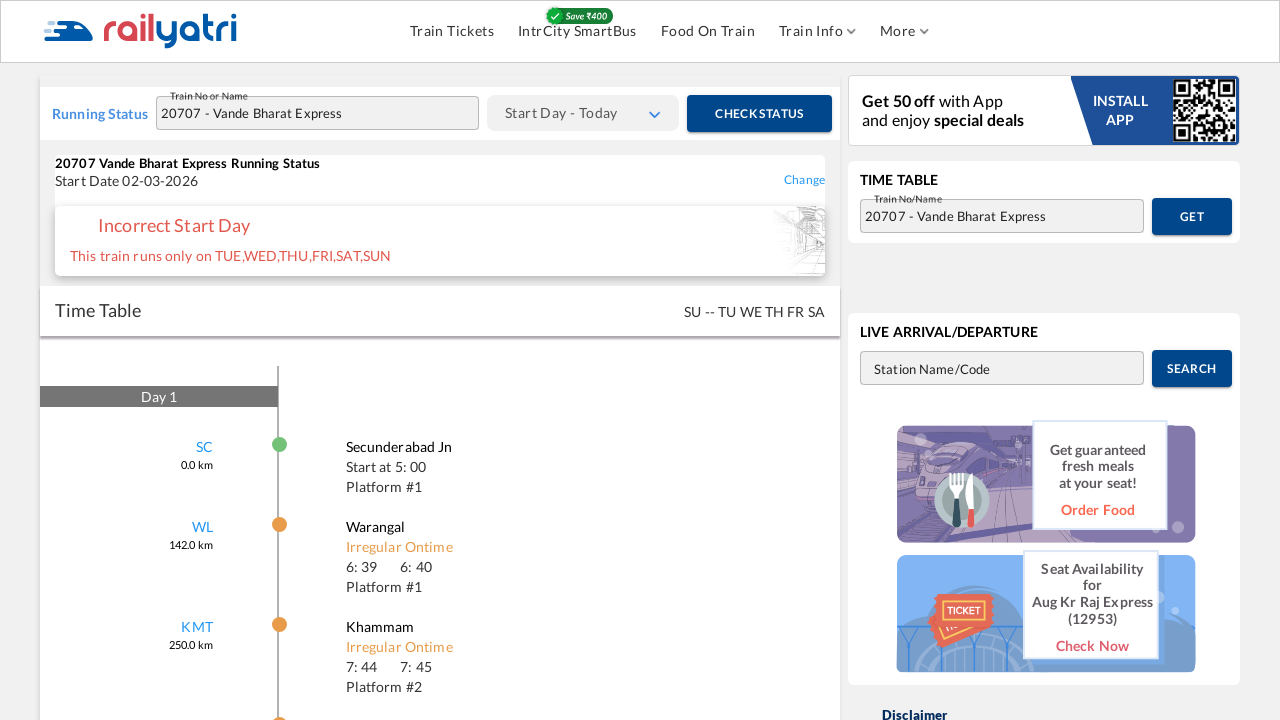

Train status results and station information loaded successfully
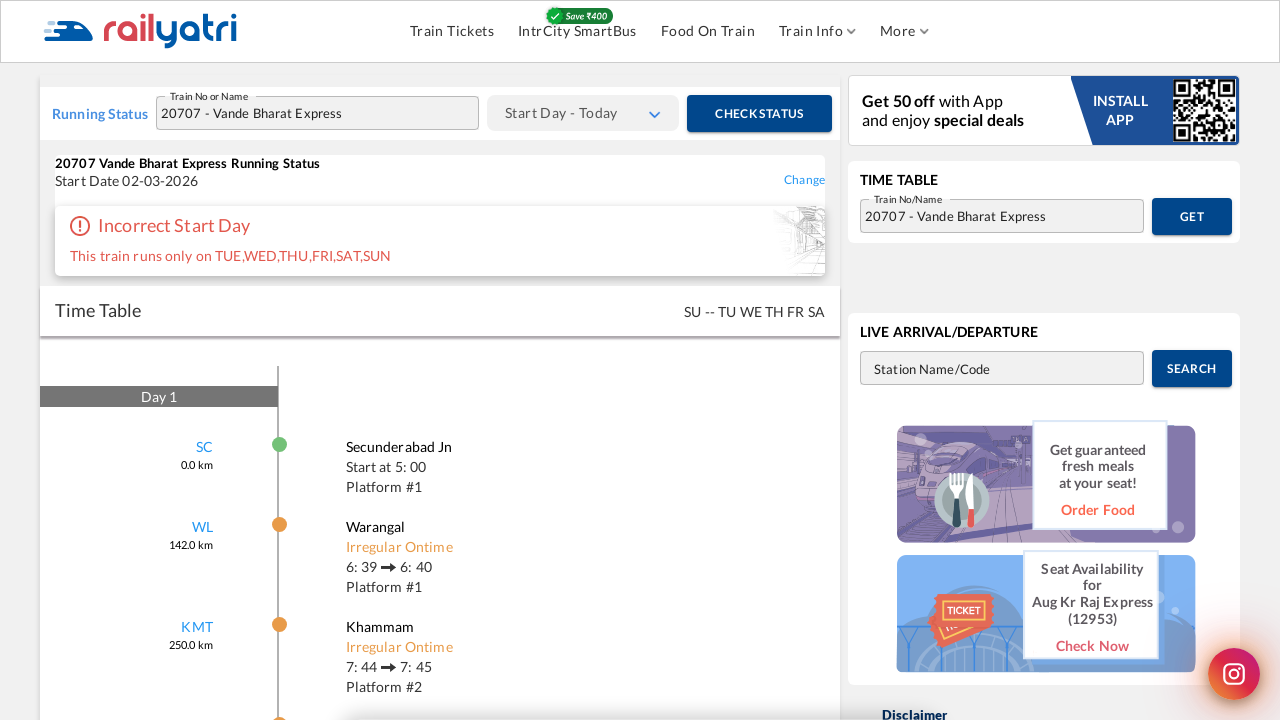

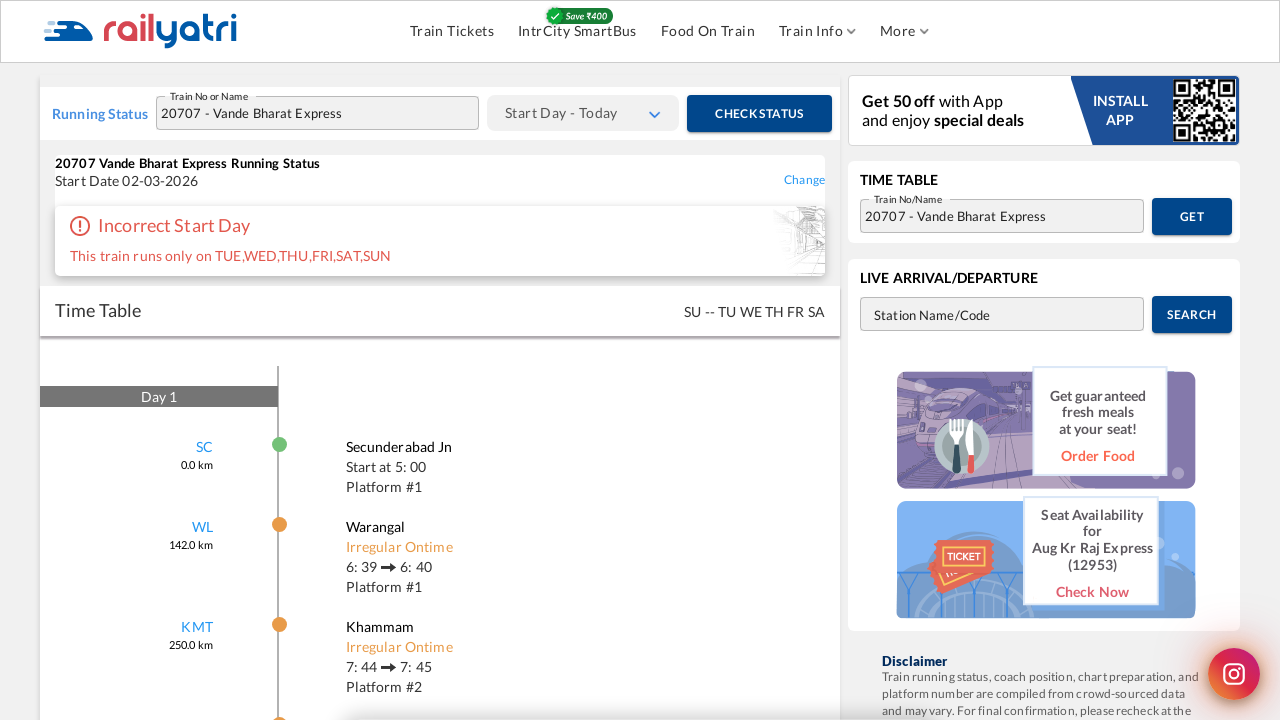